Tests dynamic dropdown functionality by clicking on the origin dropdown, selecting Ahmedabad (AMD) as origin, then selecting Chennai (MAA) as the destination from the destination dropdown.

Starting URL: https://rahulshettyacademy.com/dropdownsPractise/

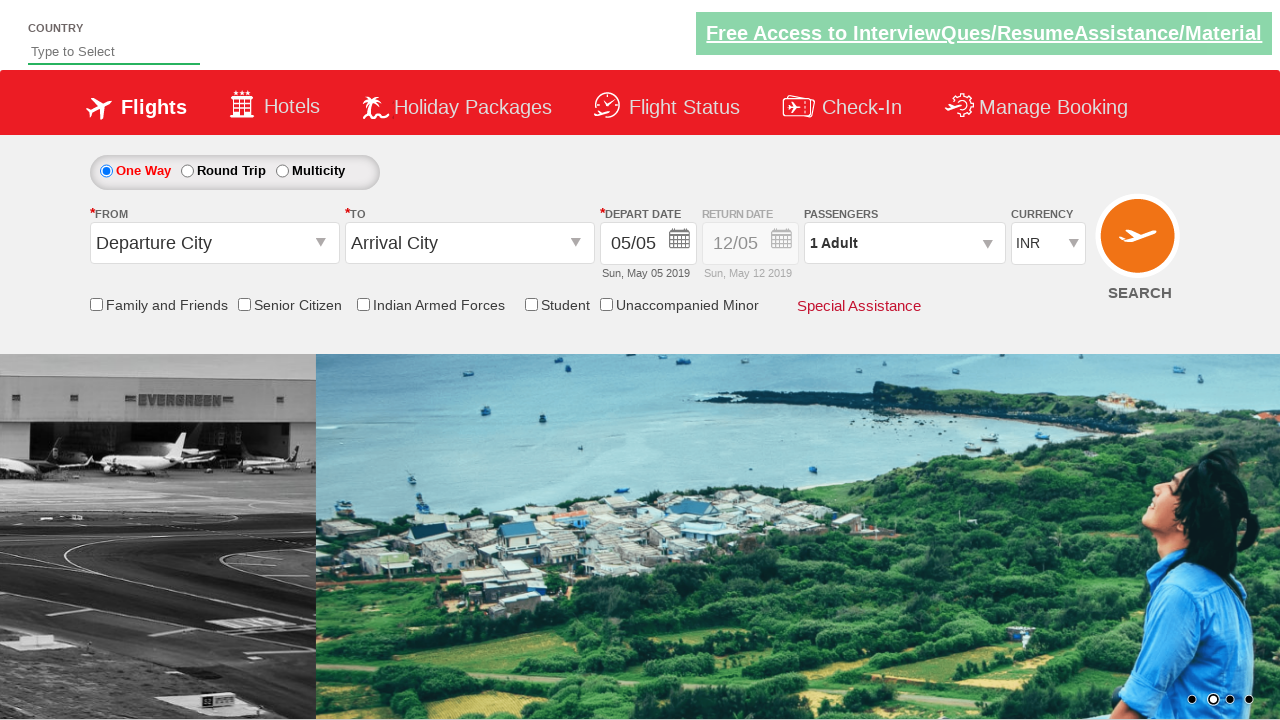

Clicked on the origin station dropdown to open it at (214, 243) on #ctl00_mainContent_ddl_originStation1_CTXT
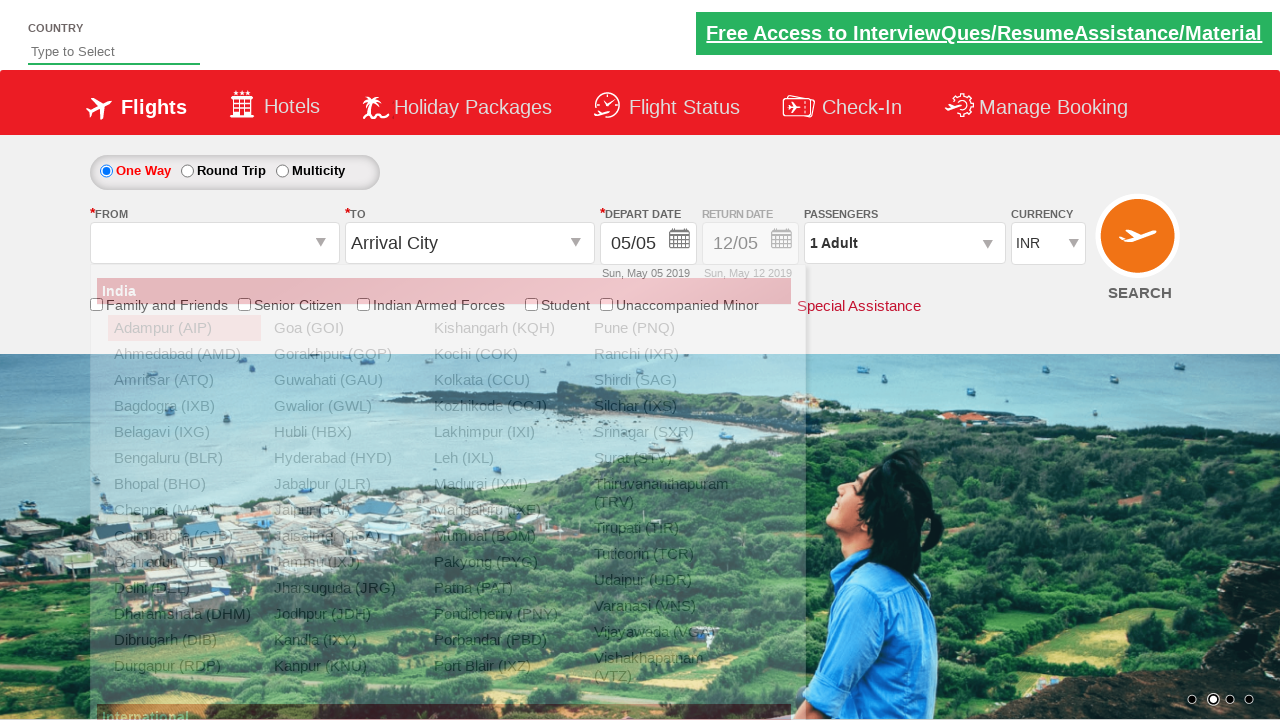

Selected Ahmedabad (AMD) from the origin dropdown at (184, 354) on xpath=//div[@id='glsctl00_mainContent_ddl_originStation1_CTNR']//a[@value='AMD']
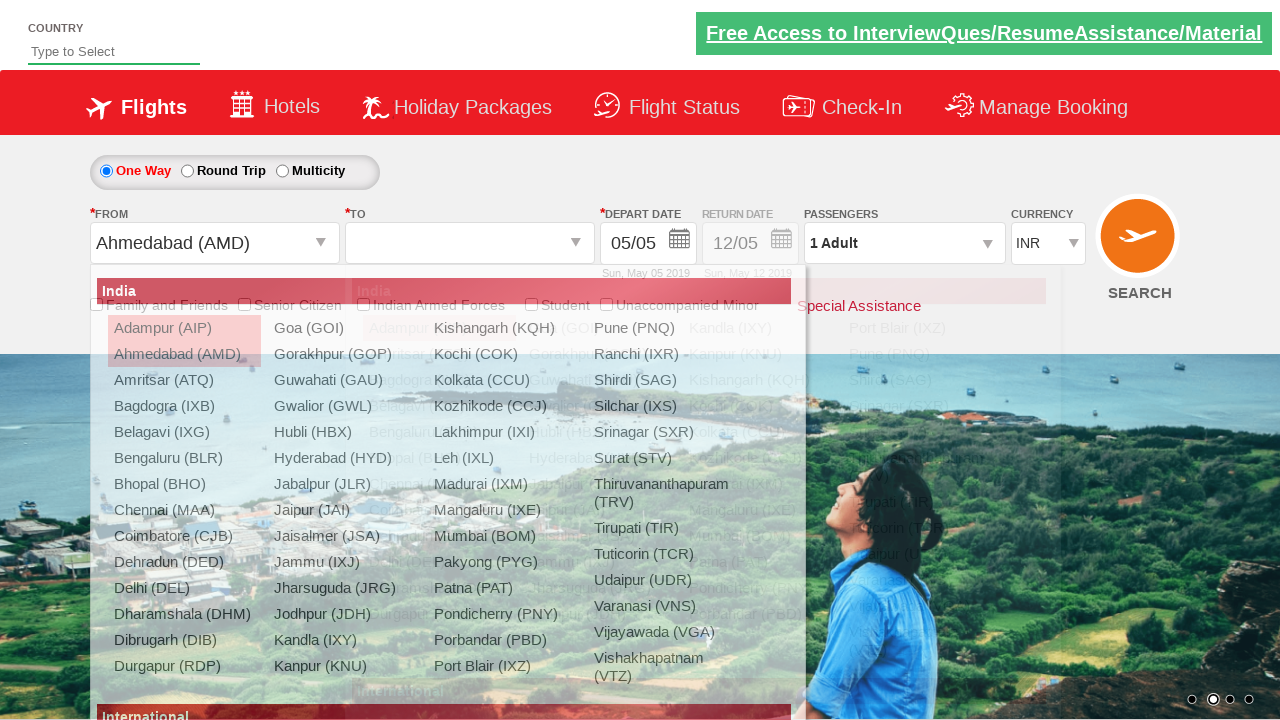

Waited for destination dropdown to be ready
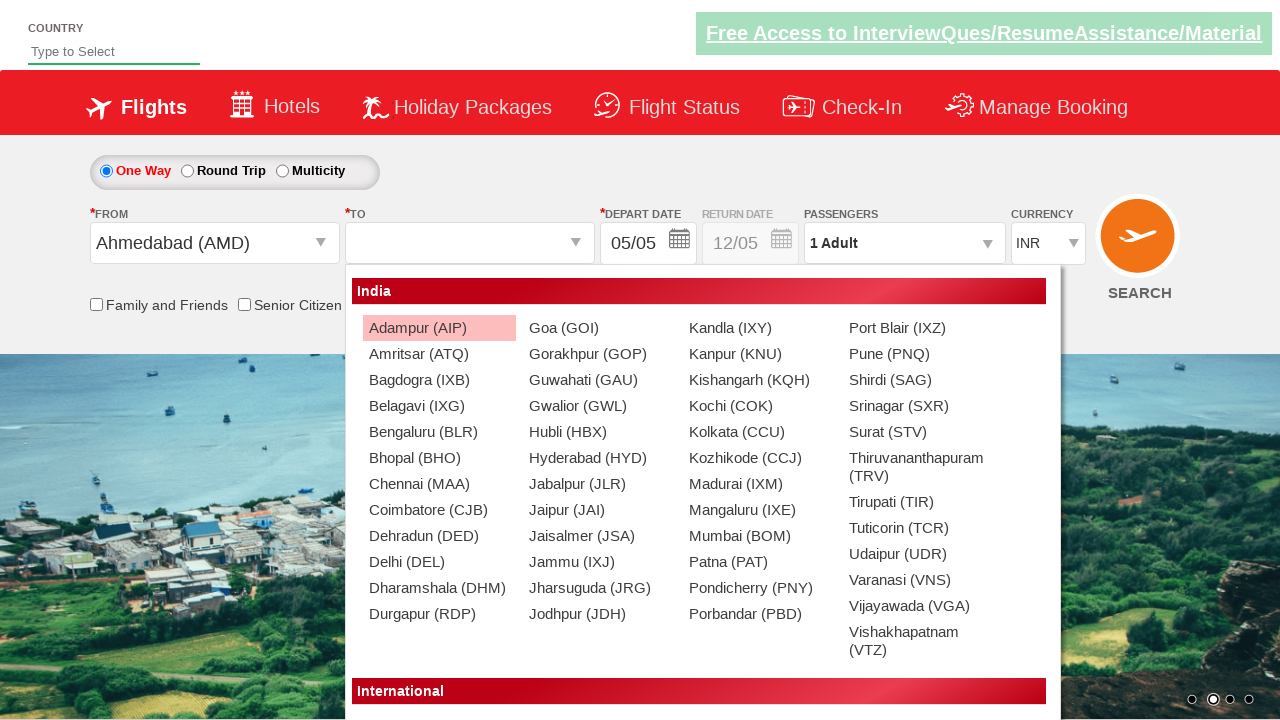

Selected Chennai (MAA) from the destination dropdown at (439, 484) on xpath=//div[@id='glsctl00_mainContent_ddl_destinationStation1_CTNR']//a[@value='
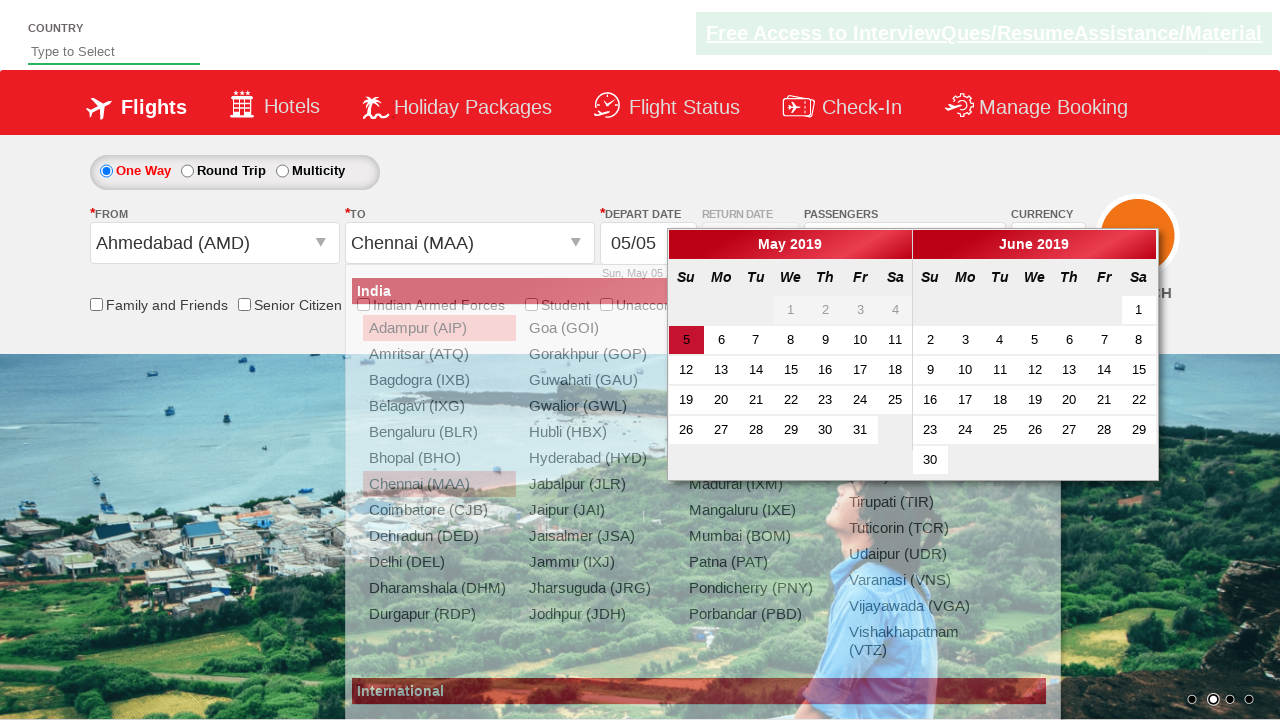

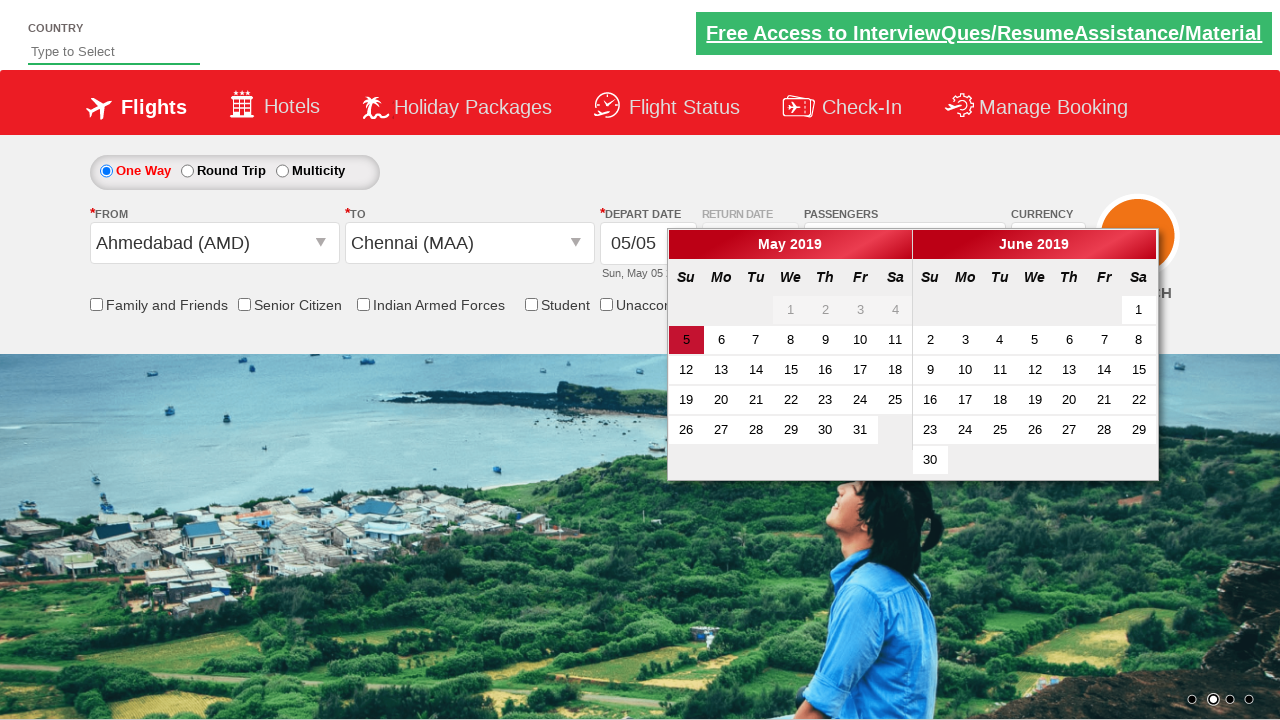